Navigates to the Challenging DOM page and verifies the page elements including header and side navigation links are present

Starting URL: https://the-internet.herokuapp.com/challenging_dom

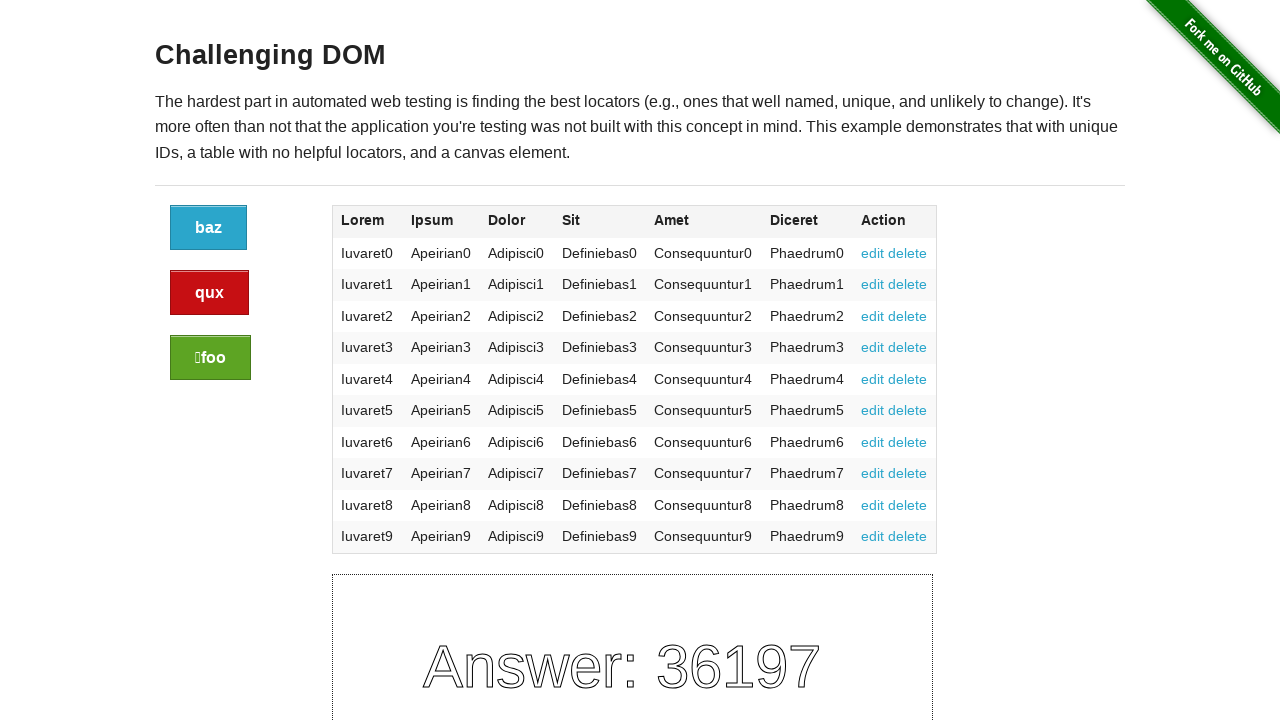

Navigated to the Challenging DOM page
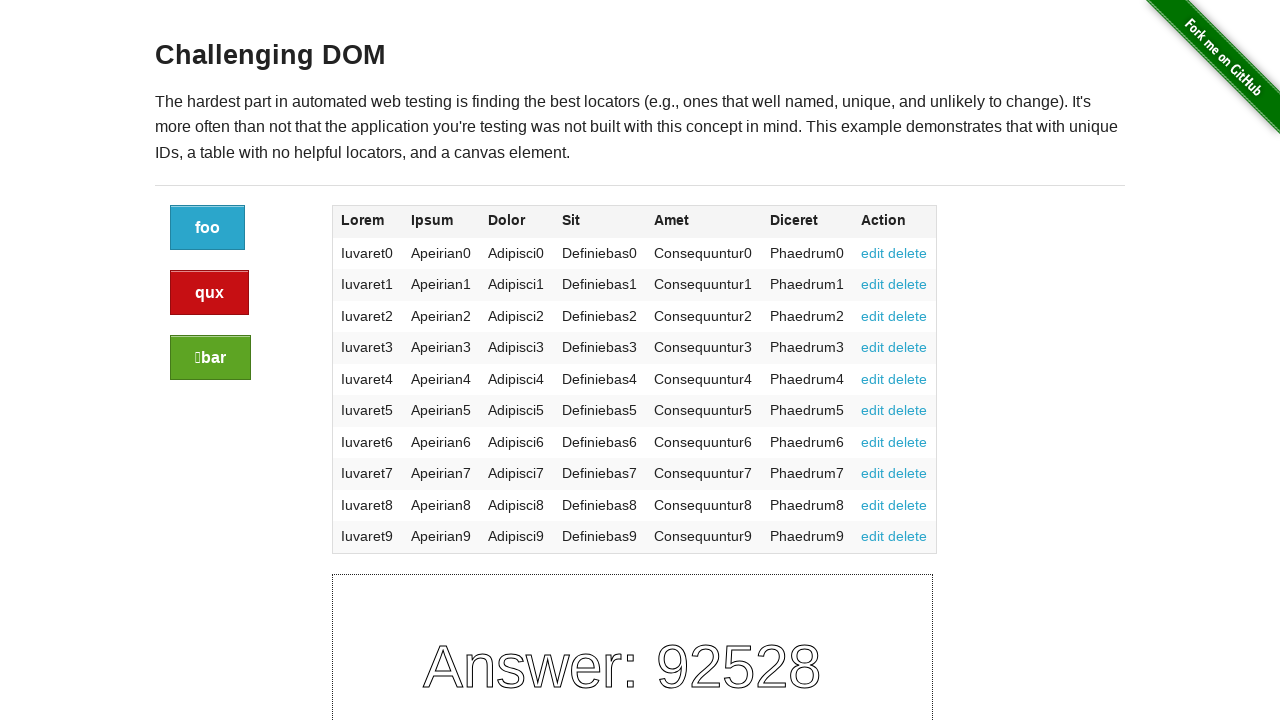

Page header (h3) element is present
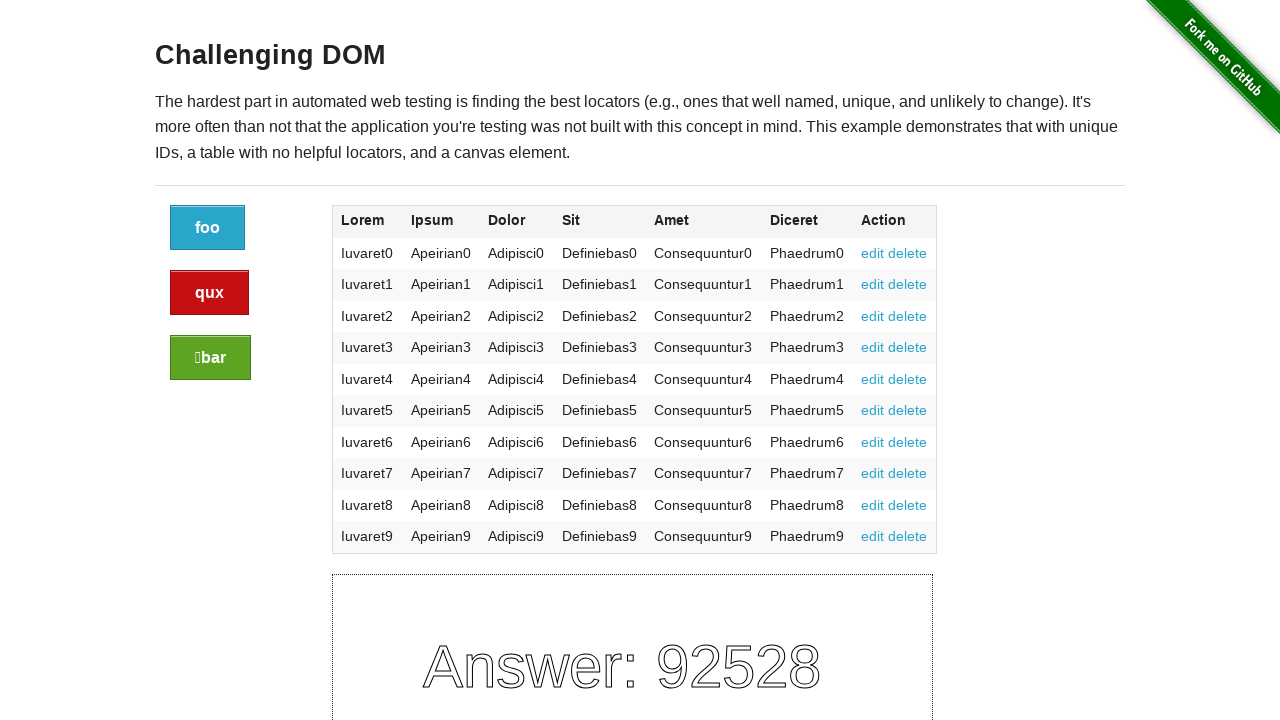

Side navigation container is present
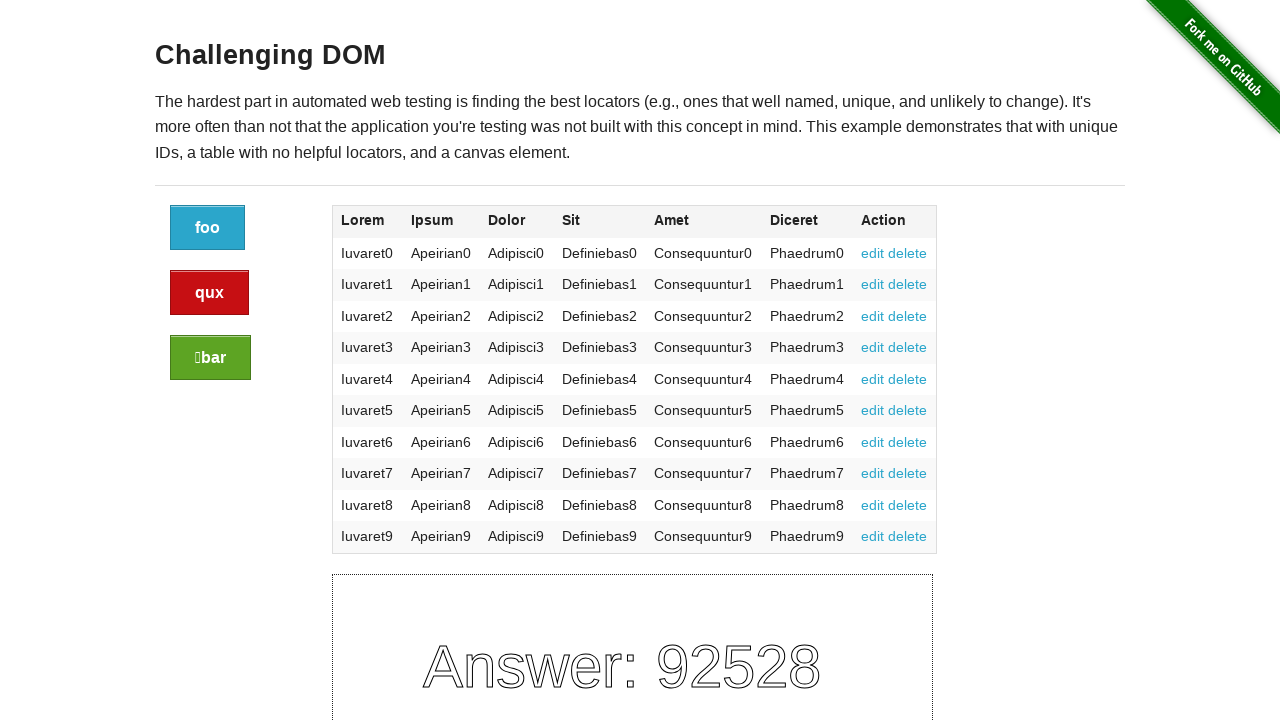

Side navigation links are present
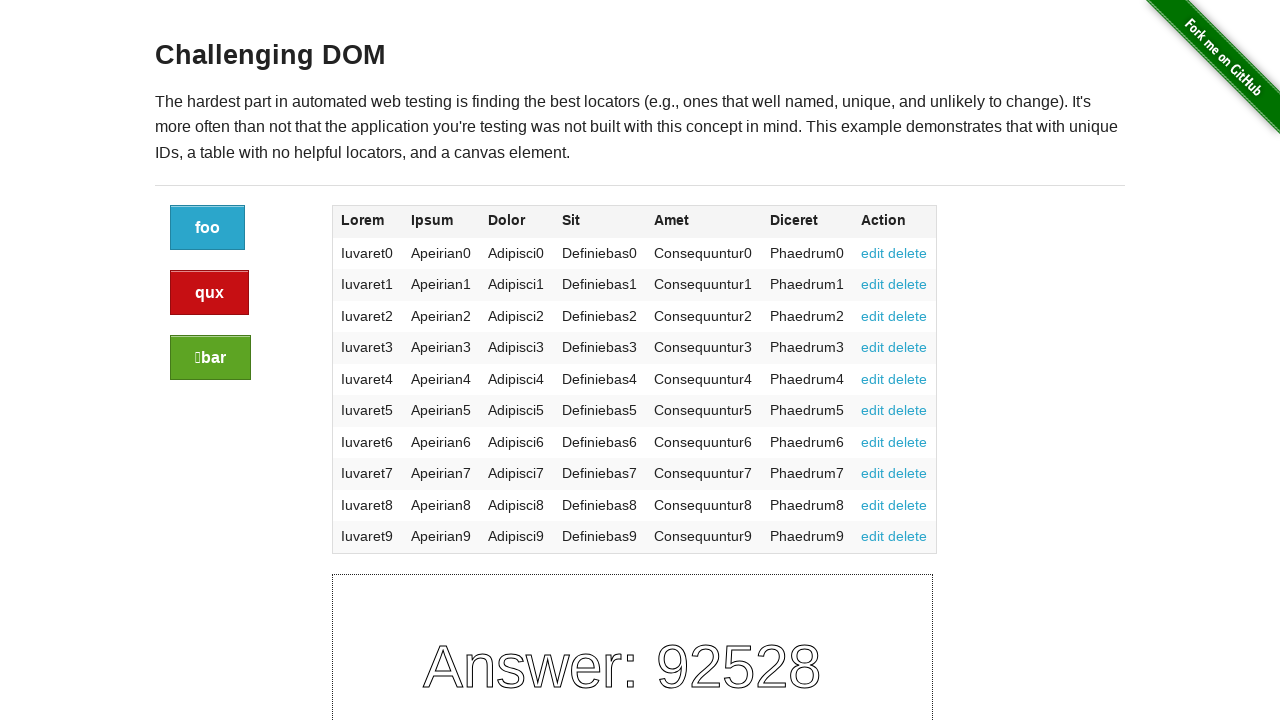

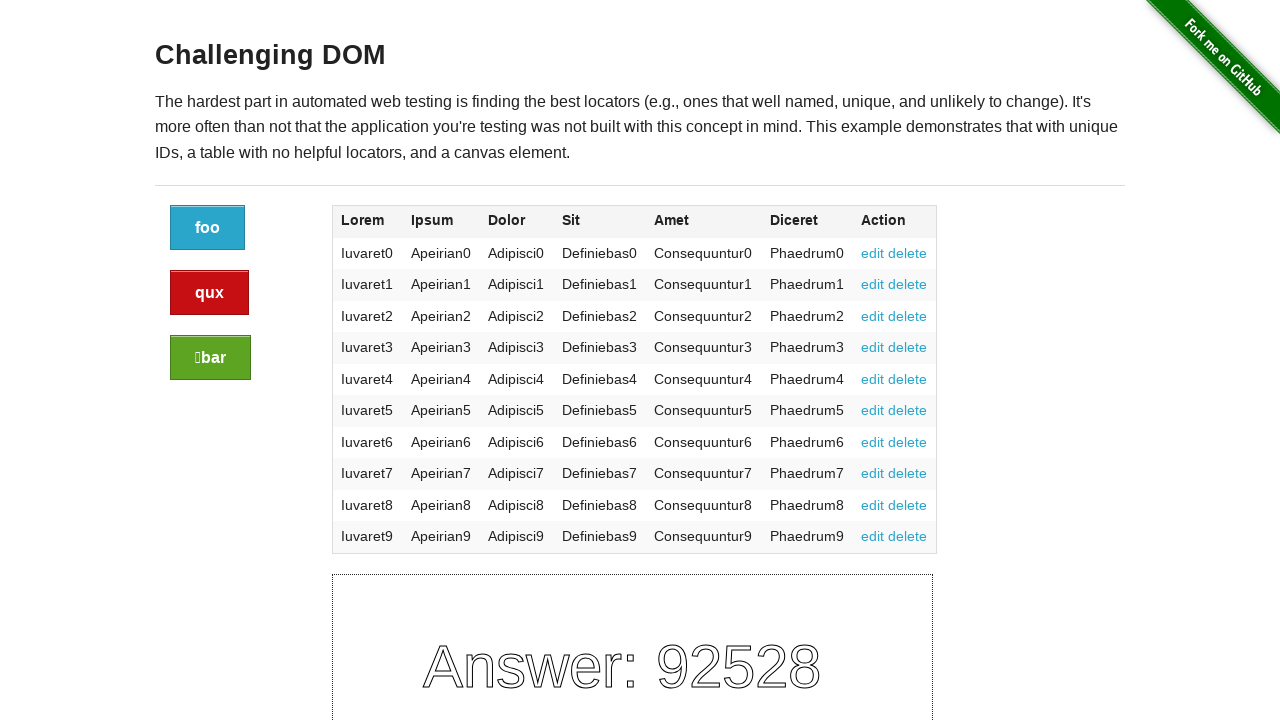